Tests that completed items are removed when clicking Clear completed button

Starting URL: https://demo.playwright.dev/todomvc

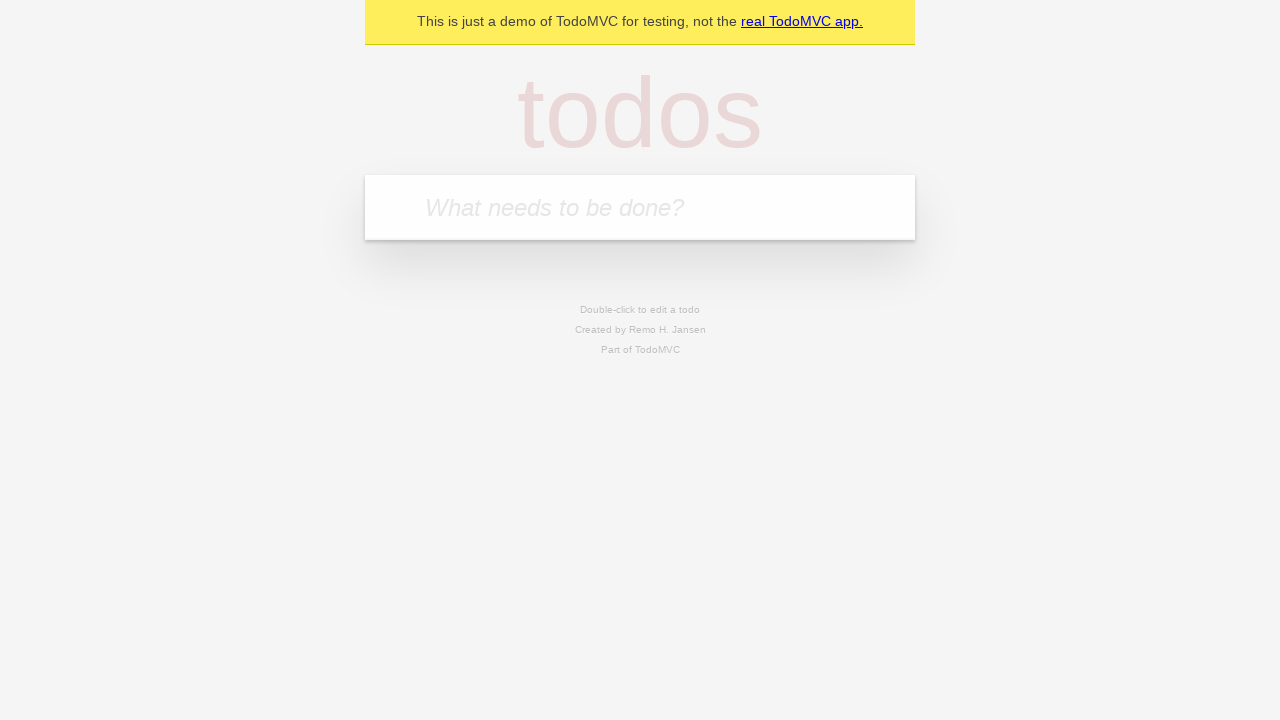

Filled todo input with 'buy some cheese' on internal:attr=[placeholder="What needs to be done?"i]
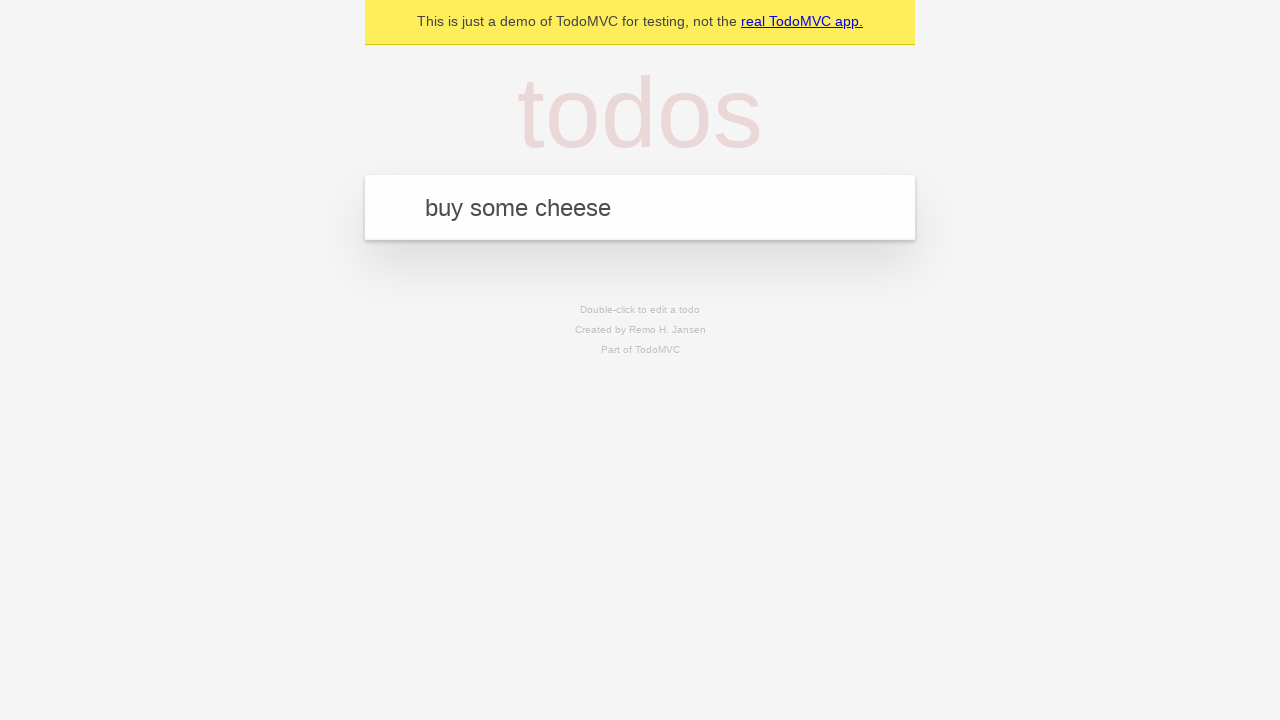

Pressed Enter to add first todo on internal:attr=[placeholder="What needs to be done?"i]
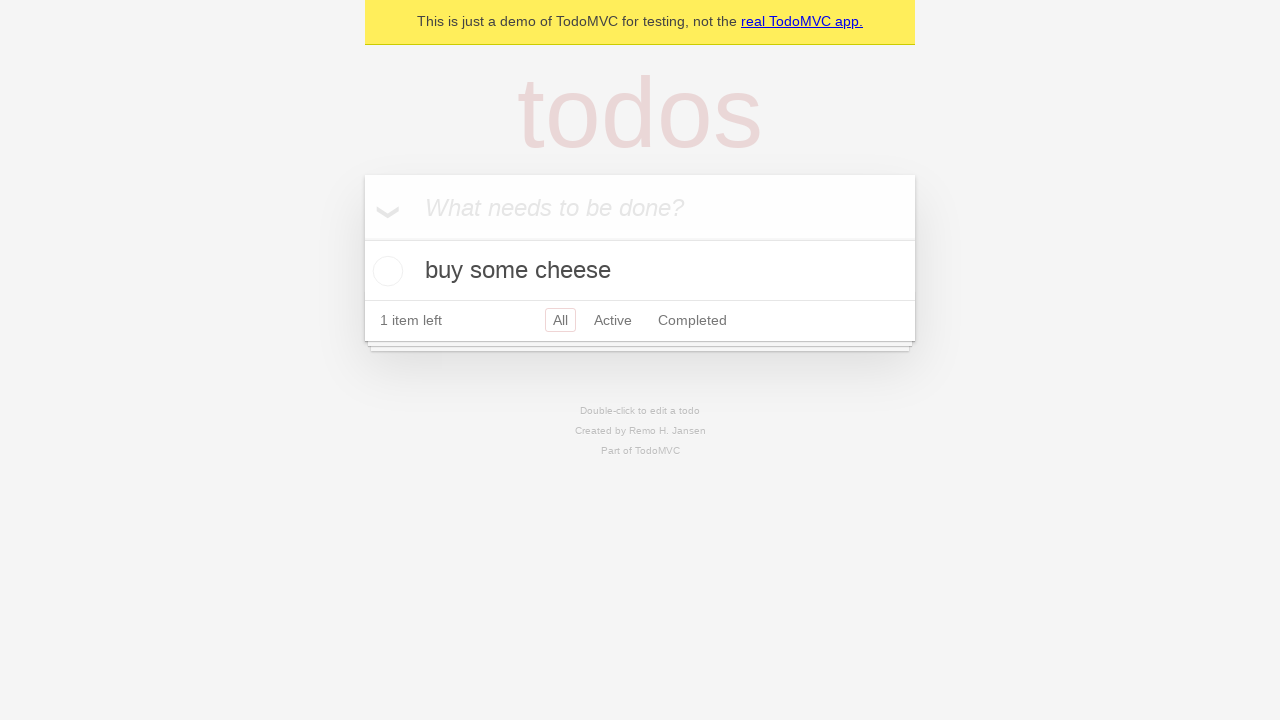

Filled todo input with 'feed the cat' on internal:attr=[placeholder="What needs to be done?"i]
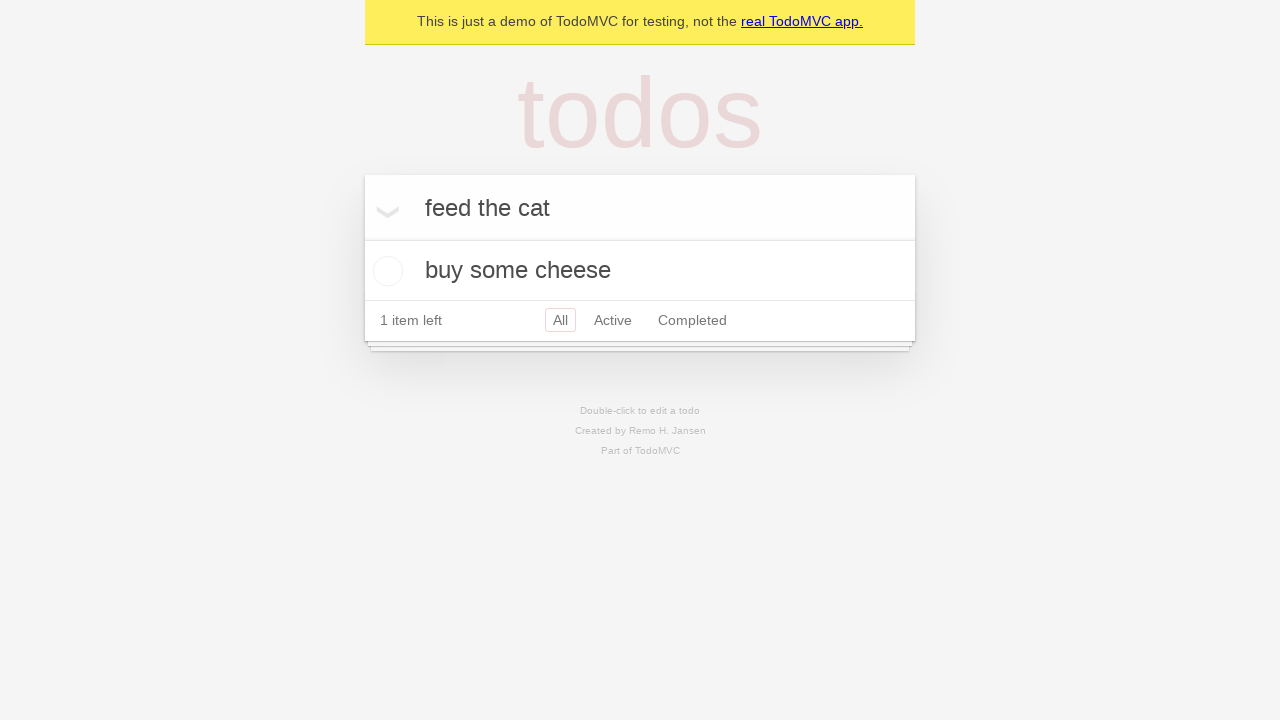

Pressed Enter to add second todo on internal:attr=[placeholder="What needs to be done?"i]
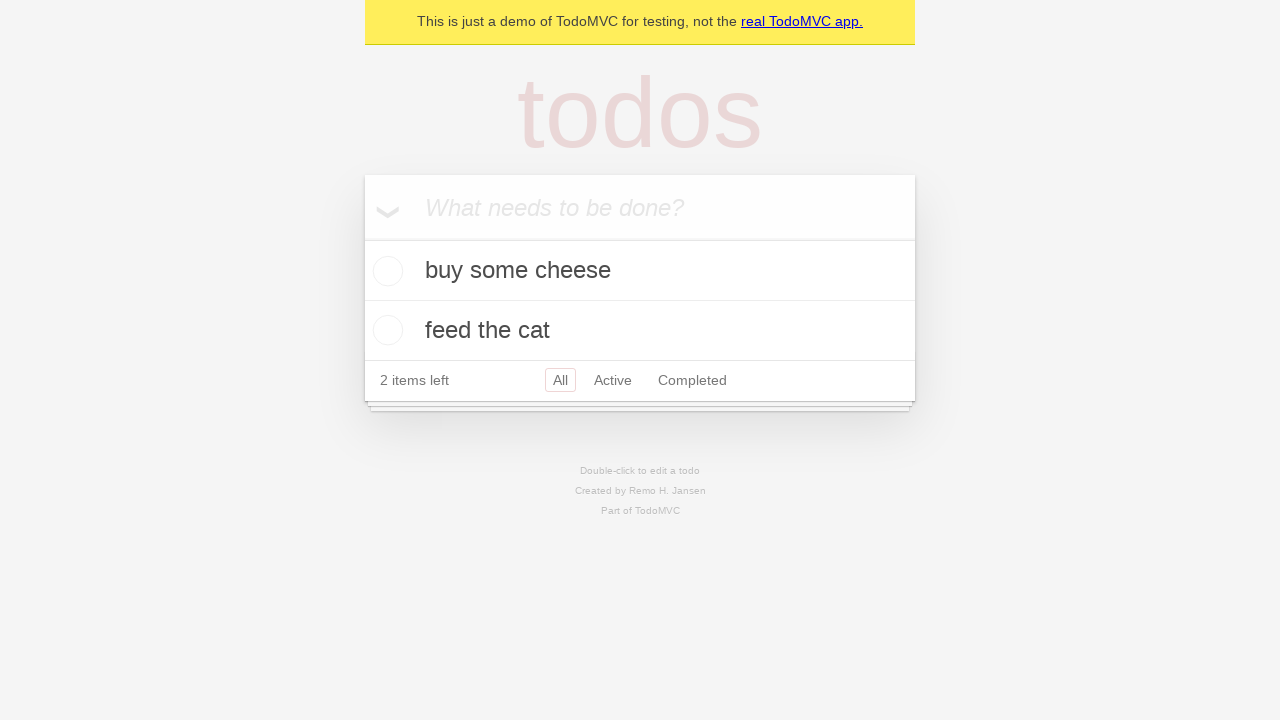

Filled todo input with 'book a doctors appointment' on internal:attr=[placeholder="What needs to be done?"i]
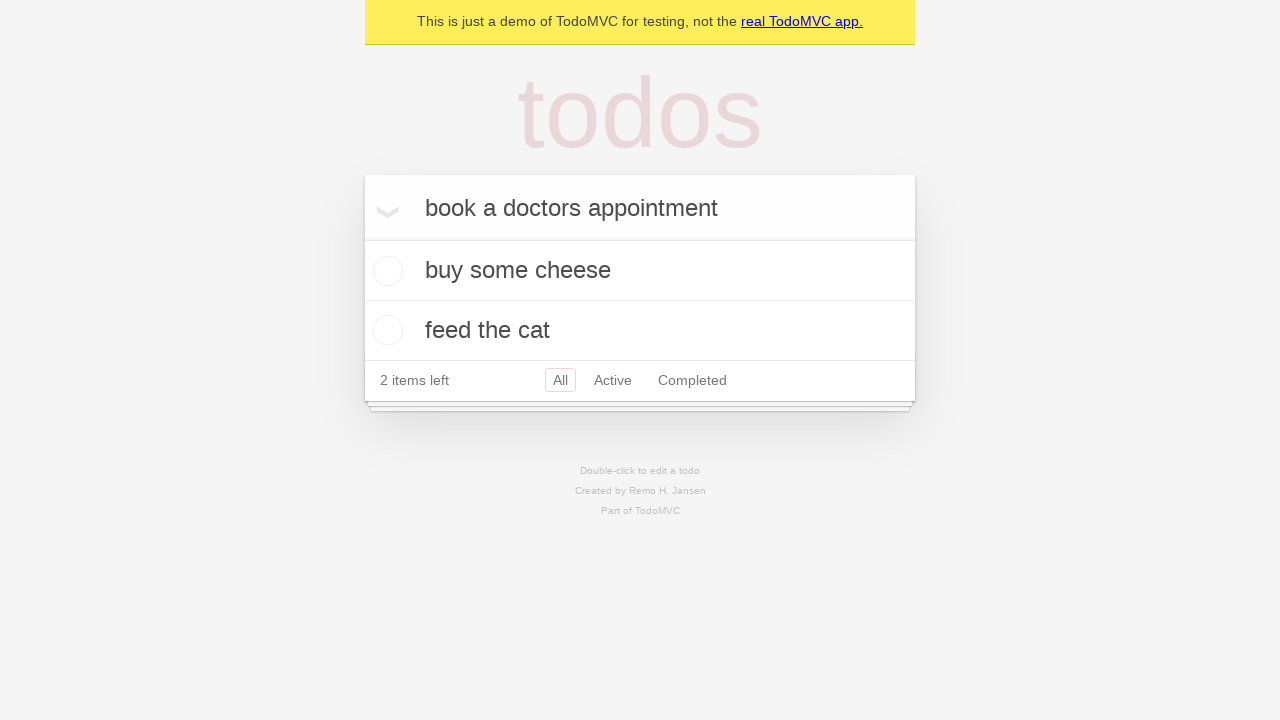

Pressed Enter to add third todo on internal:attr=[placeholder="What needs to be done?"i]
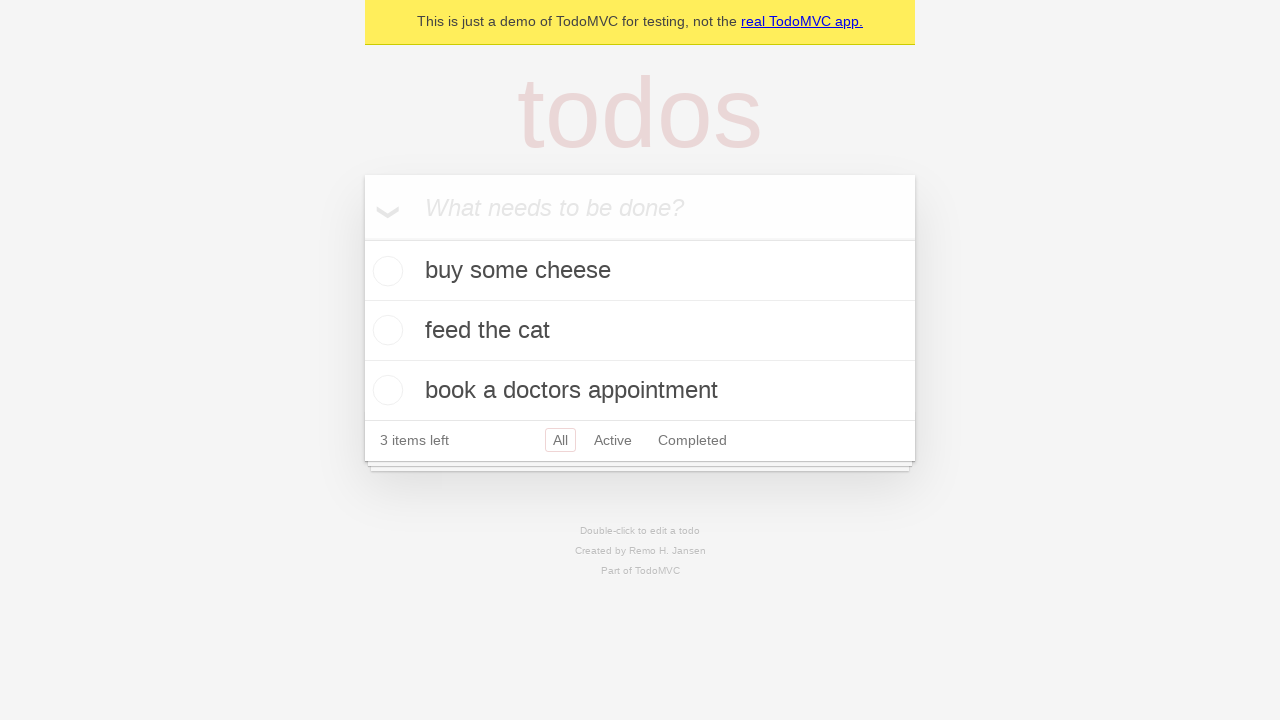

Checked the second todo item (feed the cat) at (385, 330) on internal:testid=[data-testid="todo-item"s] >> nth=1 >> internal:role=checkbox
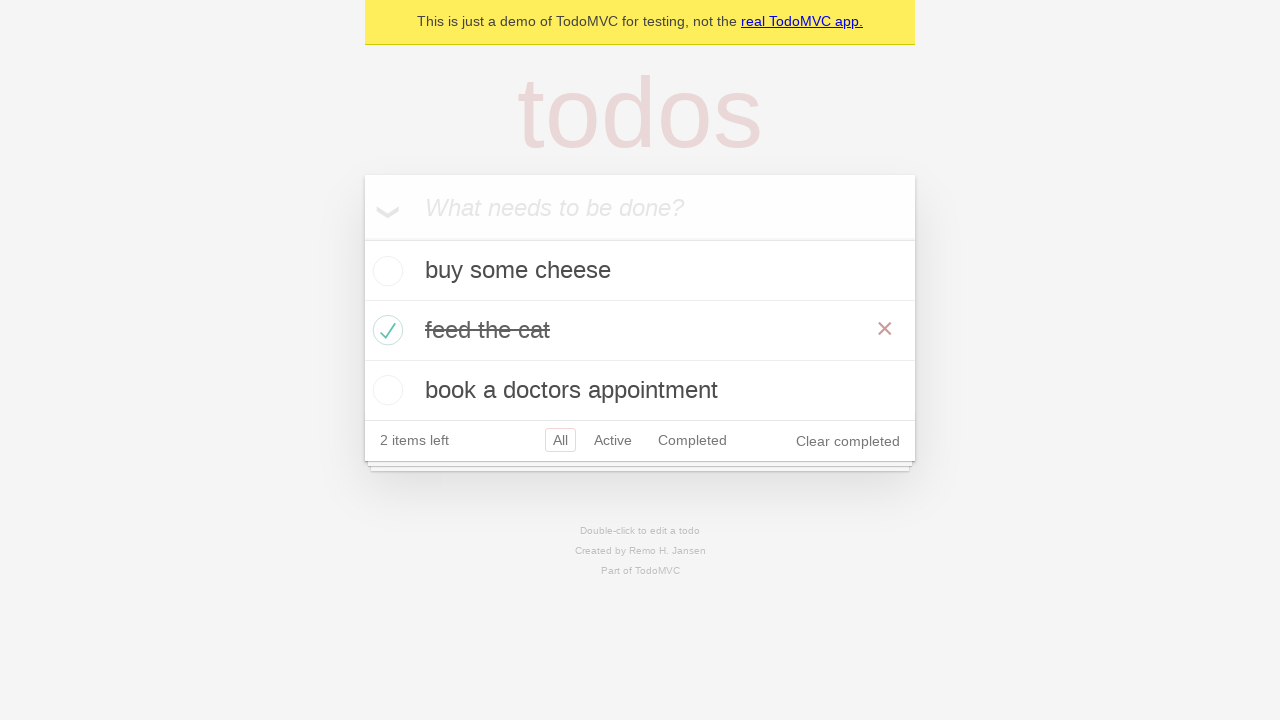

Clicked Clear completed button to remove completed items at (848, 441) on internal:role=button[name="Clear completed"i]
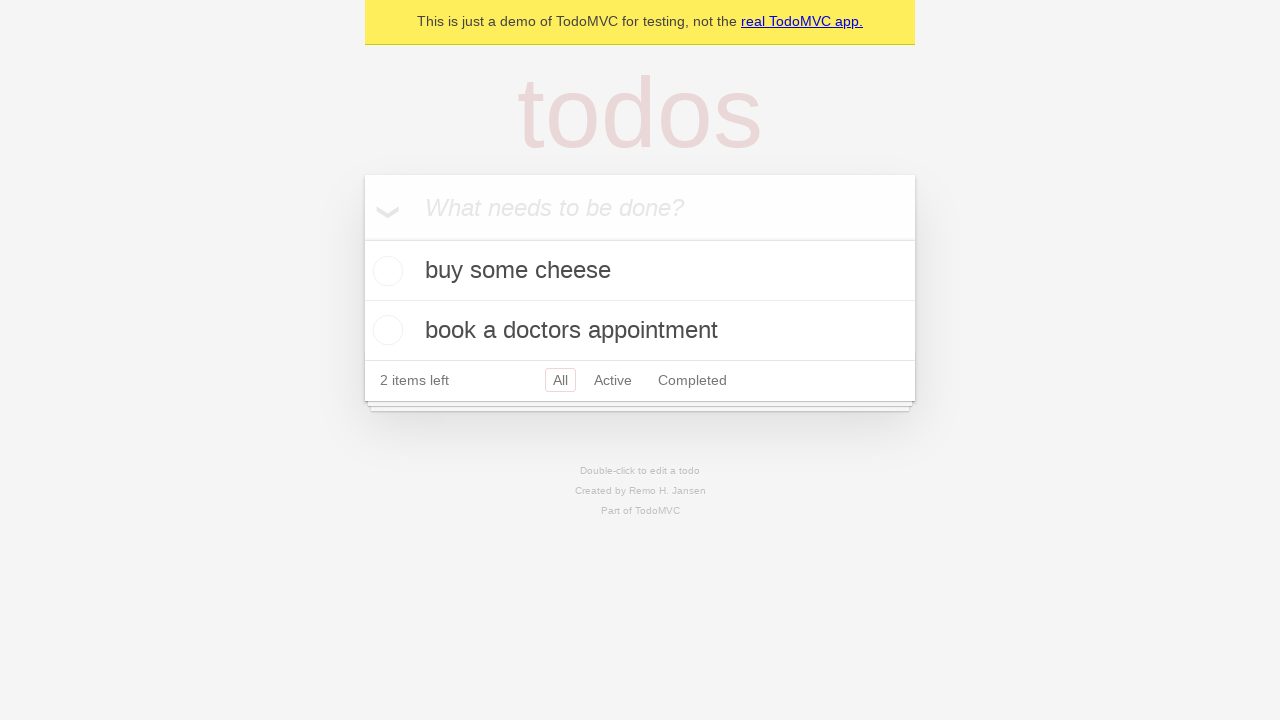

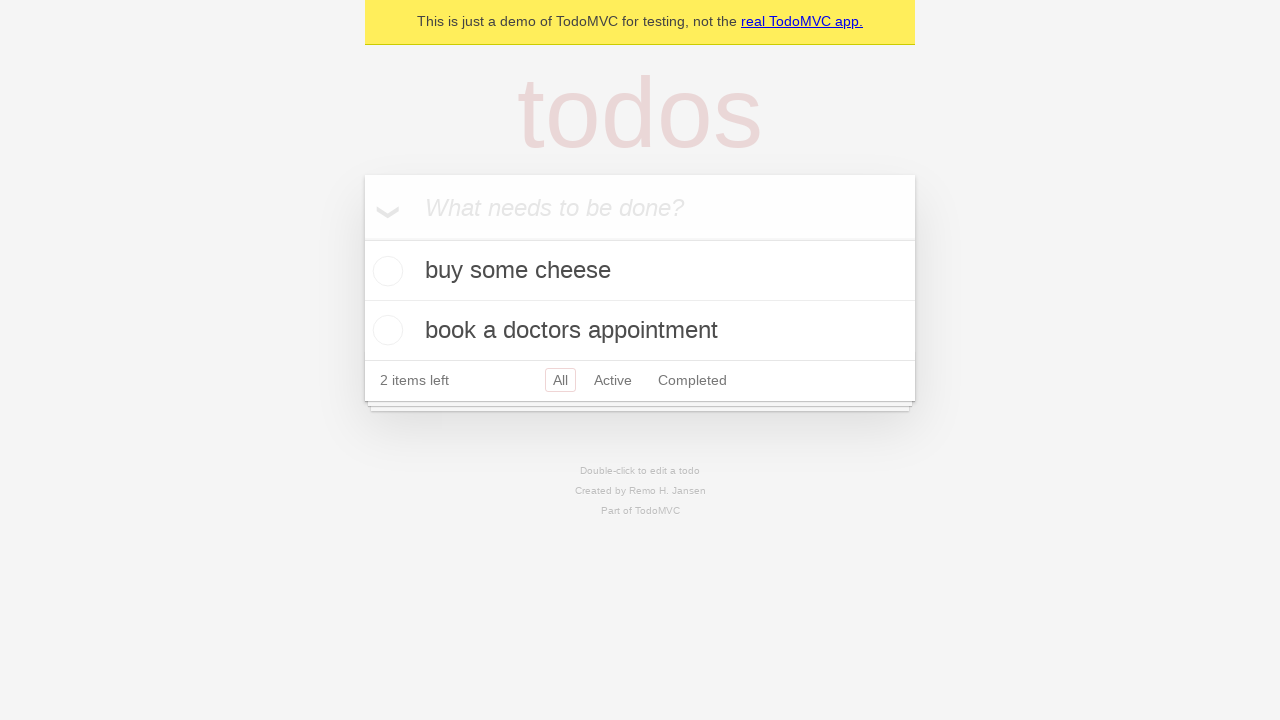